Opens the RedBus travel booking website homepage and verifies it loads successfully

Starting URL: https://www.redbus.com

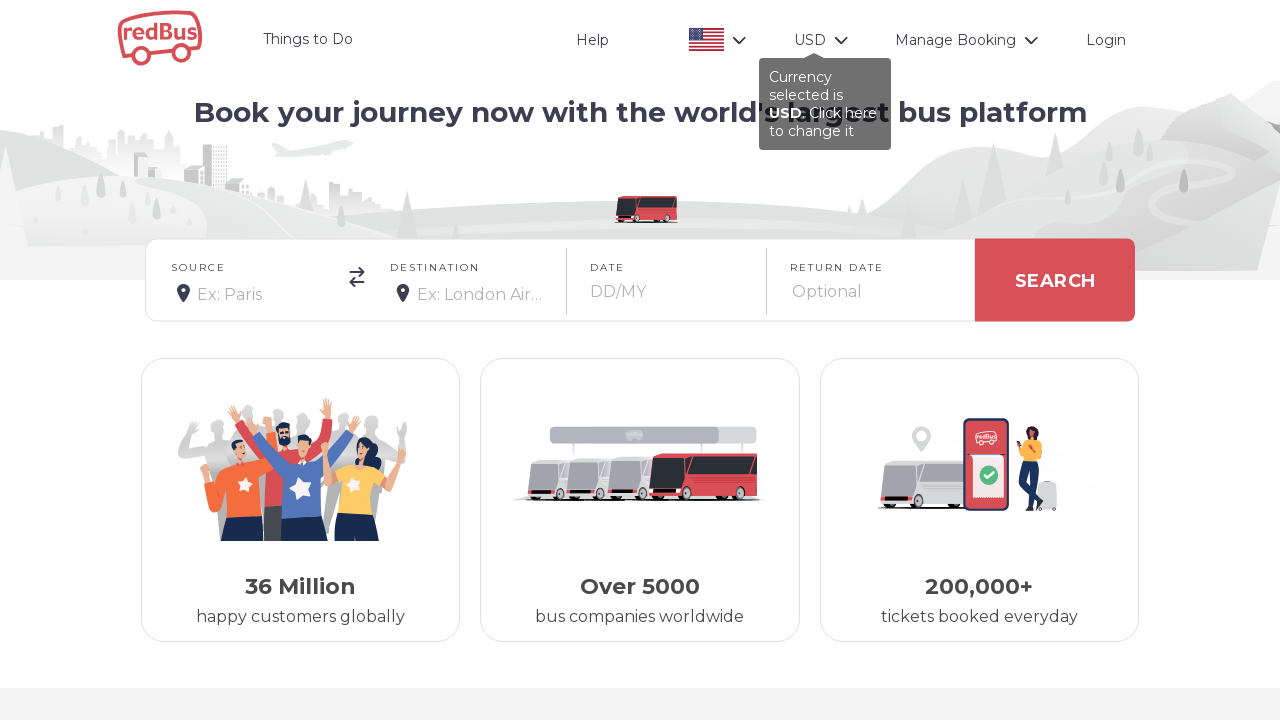

Waited for RedBus homepage to fully load (domcontentloaded)
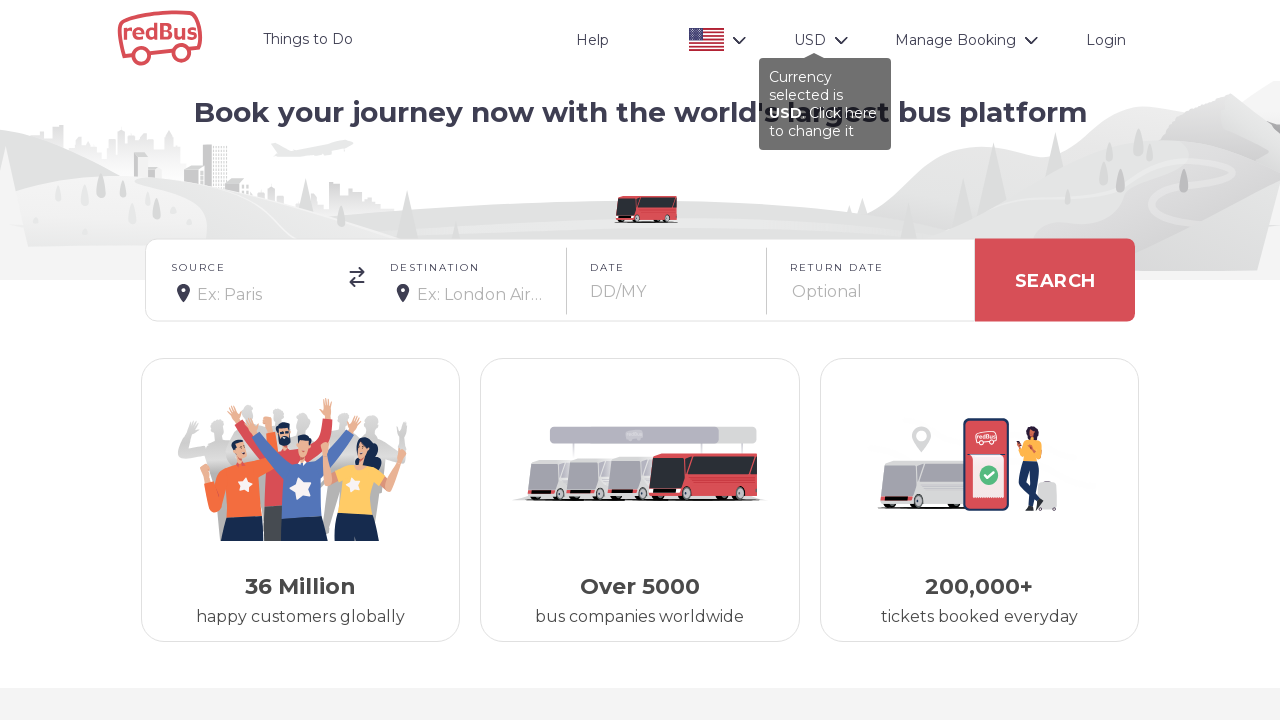

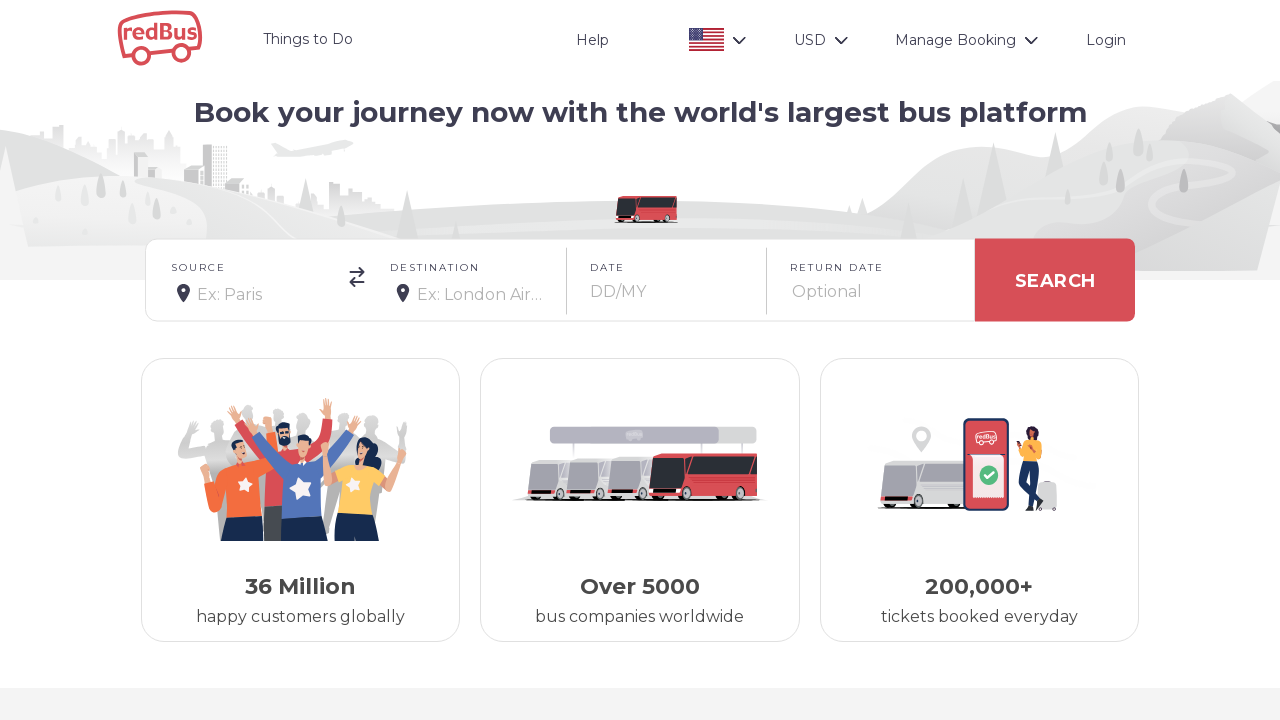